Tests Bootstrap dropdown functionality by clicking on dropdown menus and selecting options

Starting URL: https://www.w3schools.com/bootstrap/bootstrap_dropdowns.asp

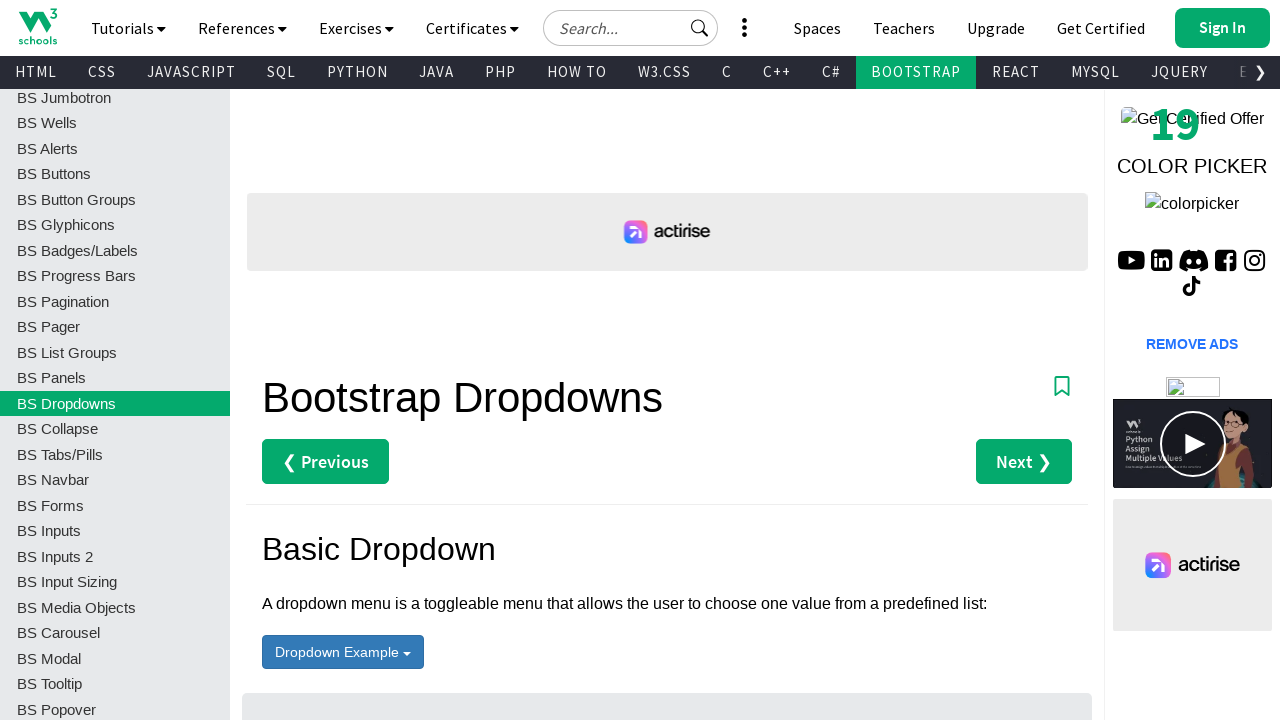

Clicked on first dropdown menu at (343, 652) on #menu1
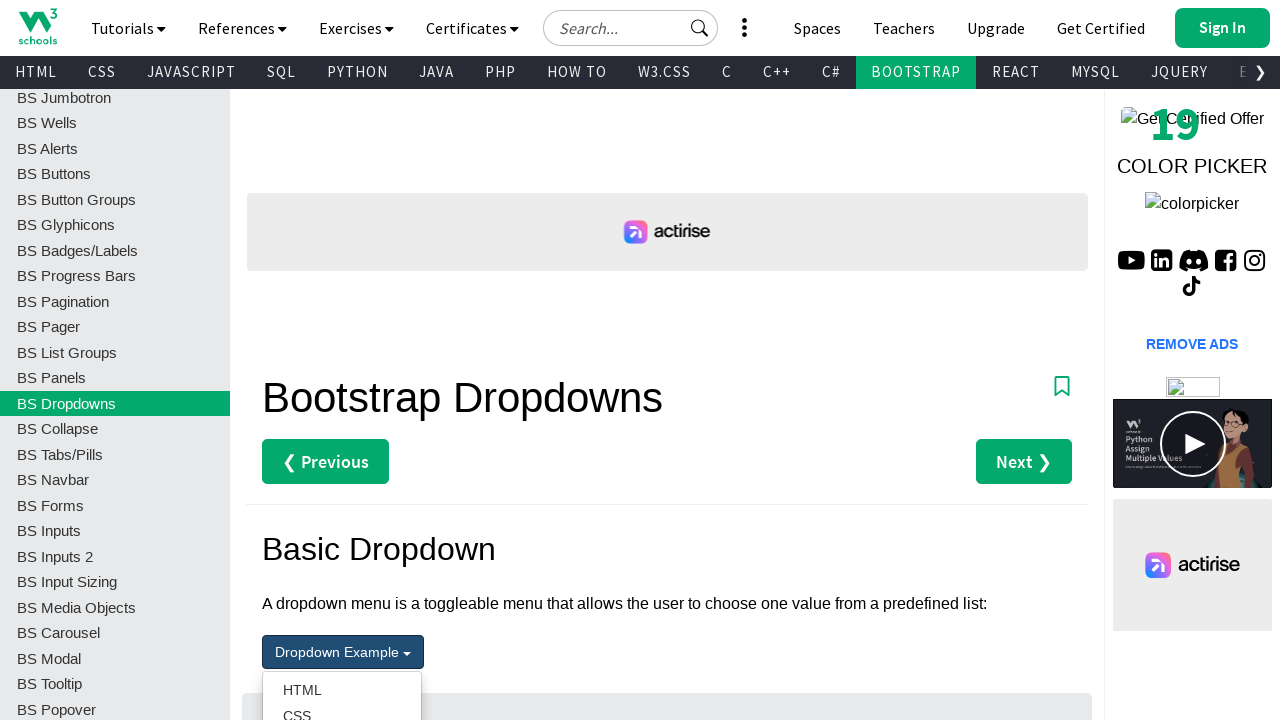

Selected HTML option from the first dropdown at (342, 690) on (//ul[@class='dropdown-menu test']//a[text()='HTML'])[1]
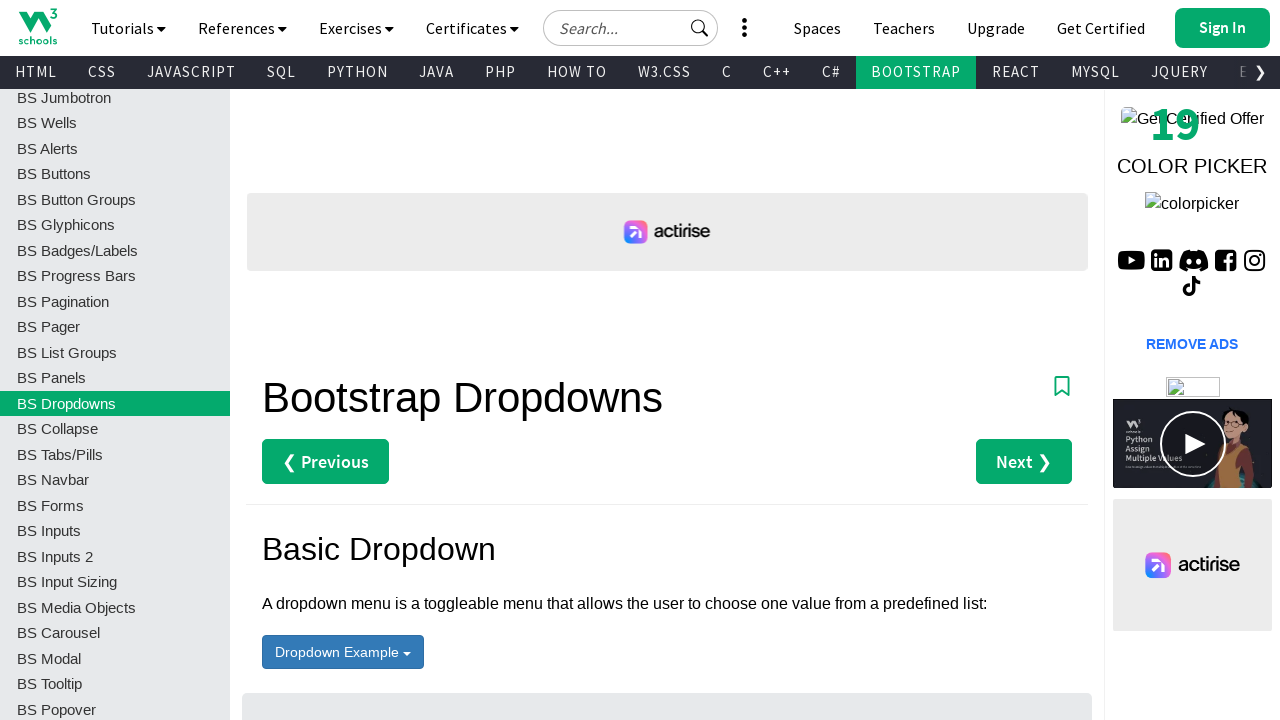

Clicked on second dropdown menu at (368, 360) on #menu2
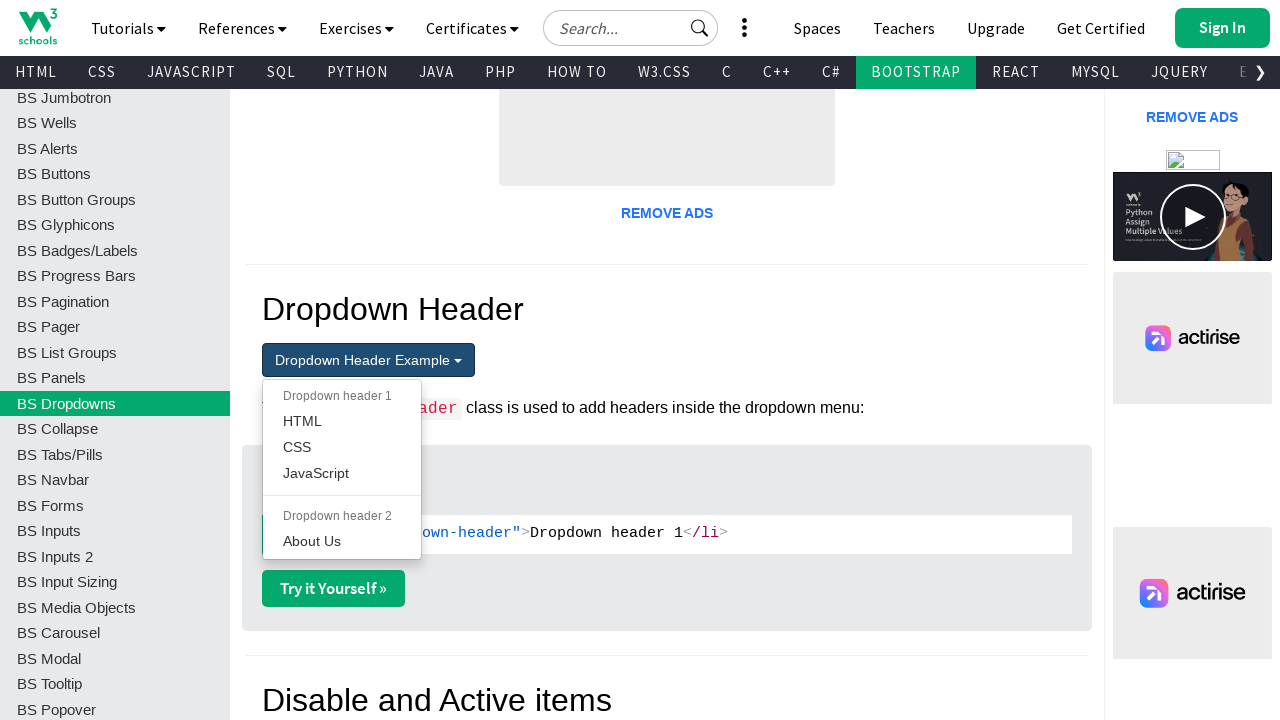

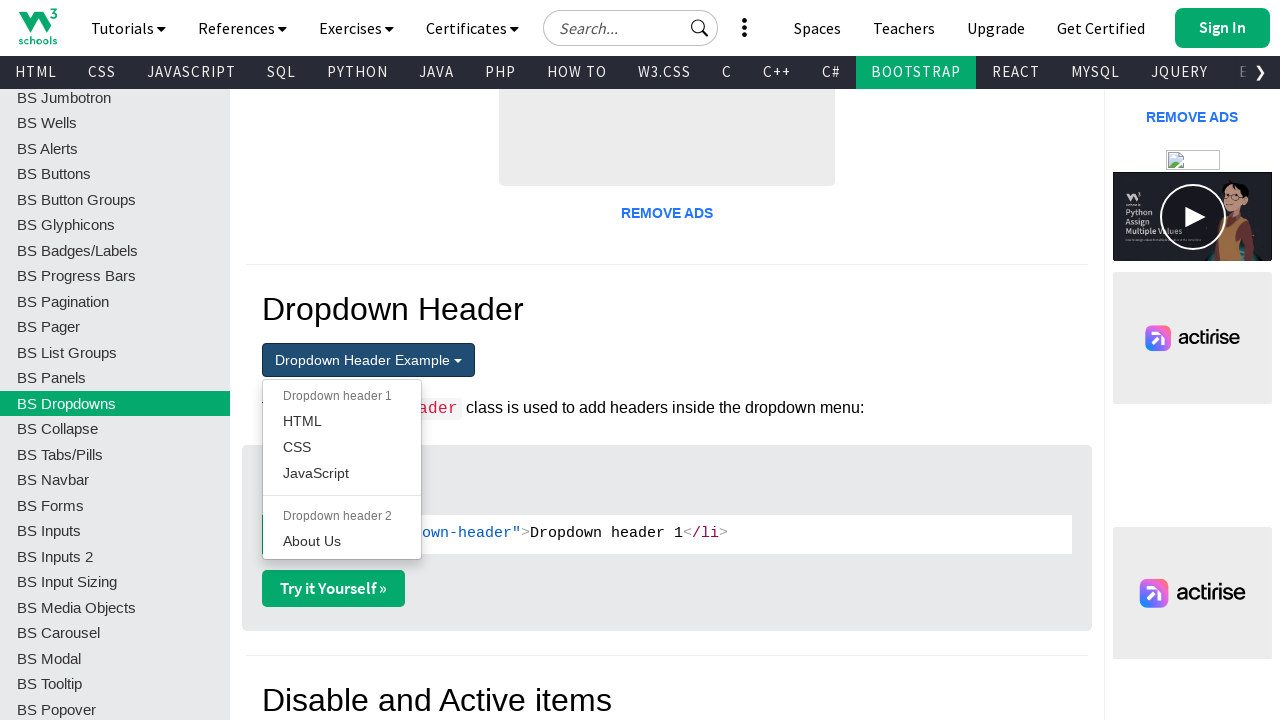